Tests that a todo item is removed when edited to an empty string

Starting URL: https://demo.playwright.dev/todomvc

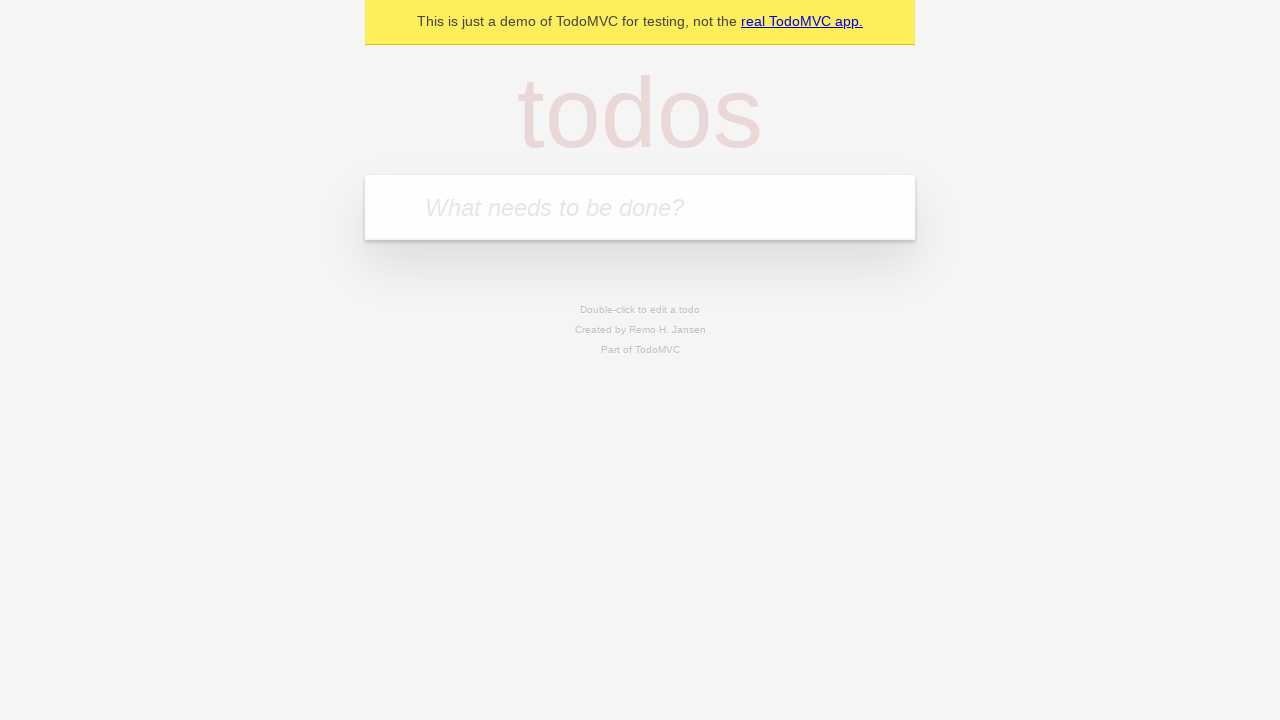

Filled new todo field with 'buy some cheese' on .new-todo
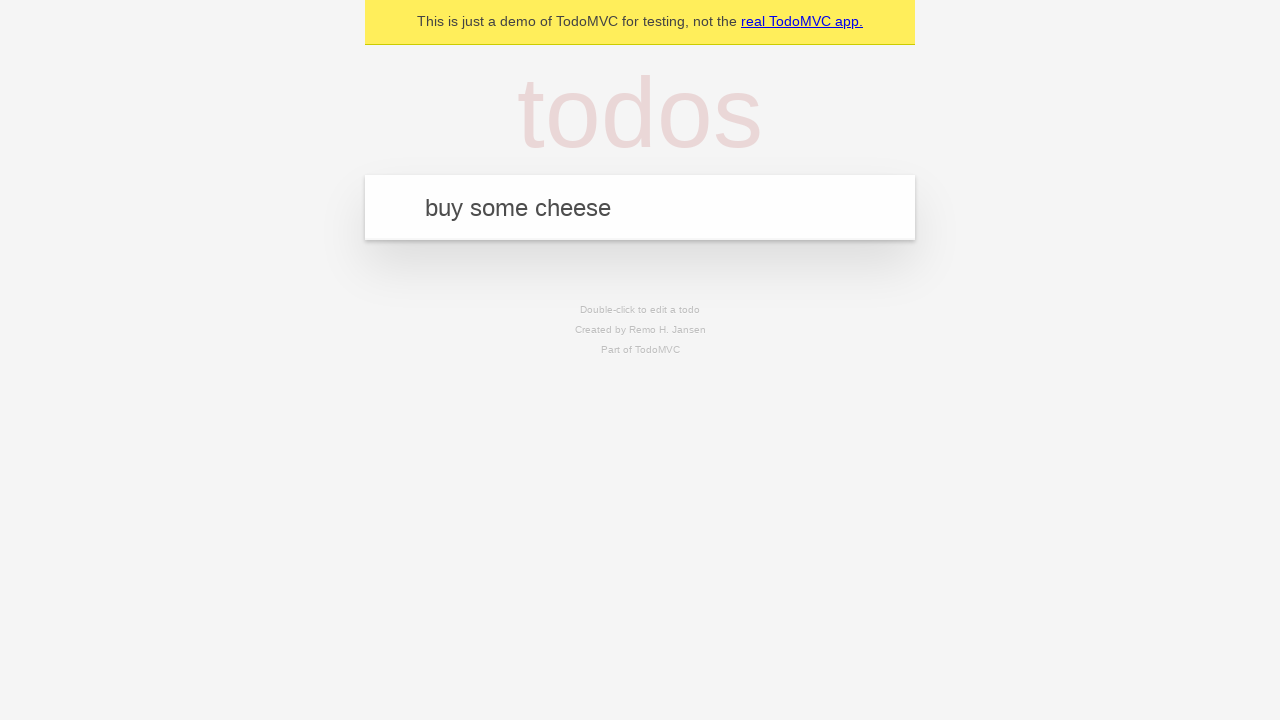

Pressed Enter to create first todo item on .new-todo
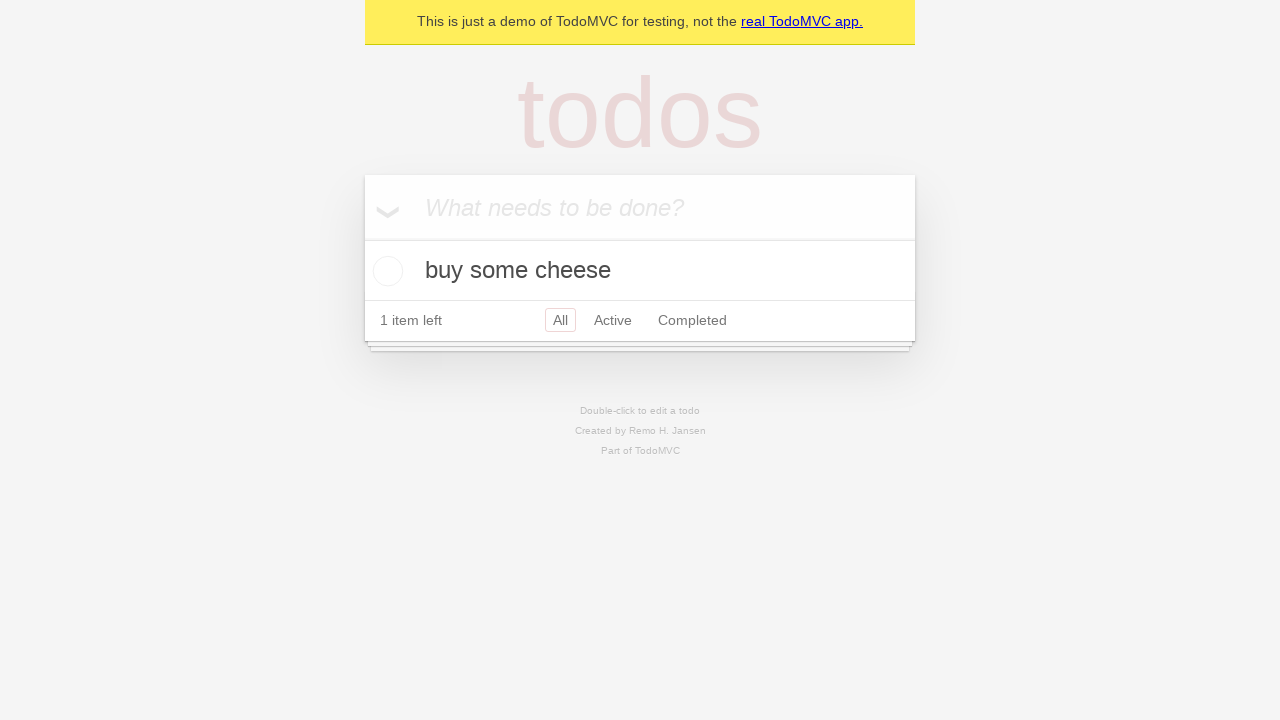

Filled new todo field with 'feed the cat' on .new-todo
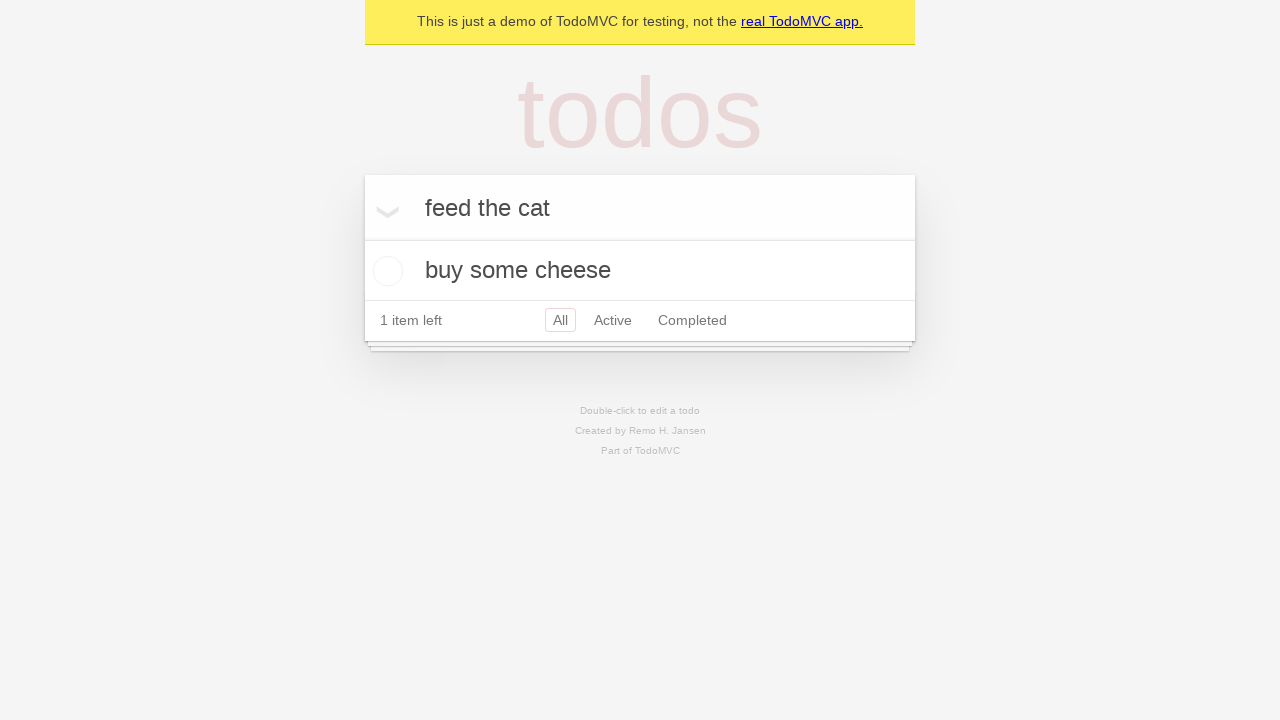

Pressed Enter to create second todo item on .new-todo
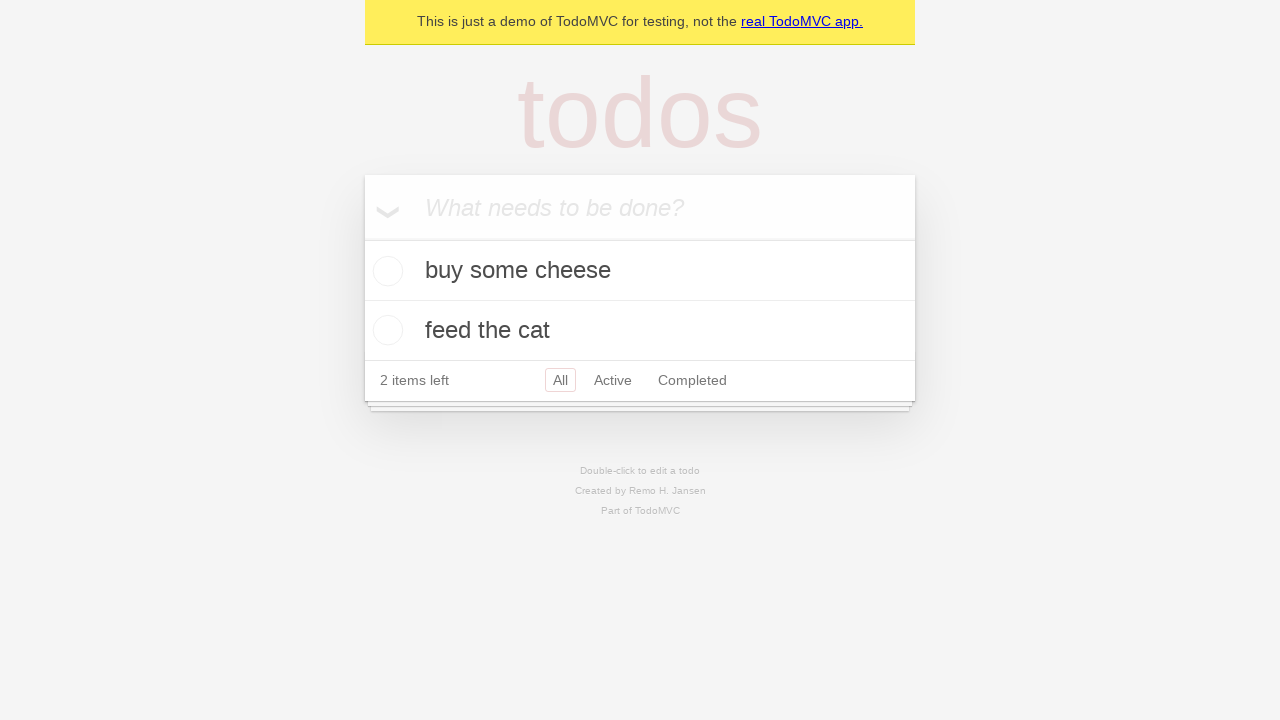

Filled new todo field with 'book a doctors appointment' on .new-todo
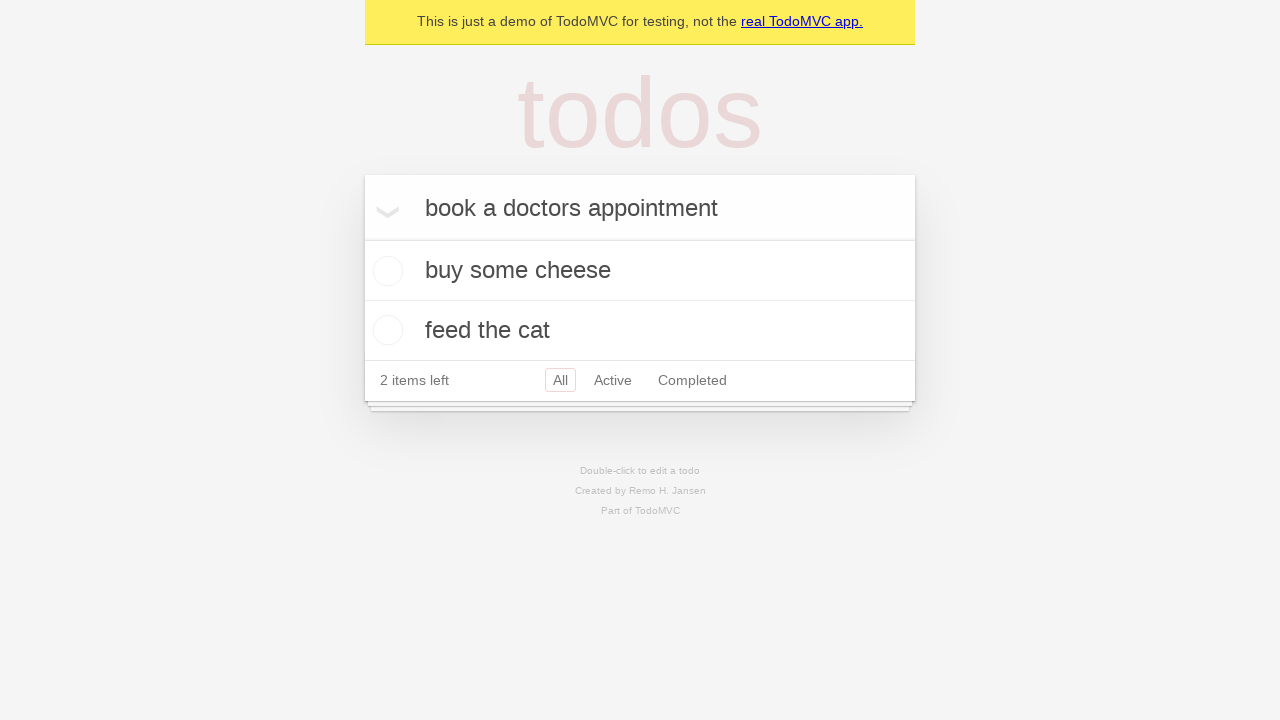

Pressed Enter to create third todo item on .new-todo
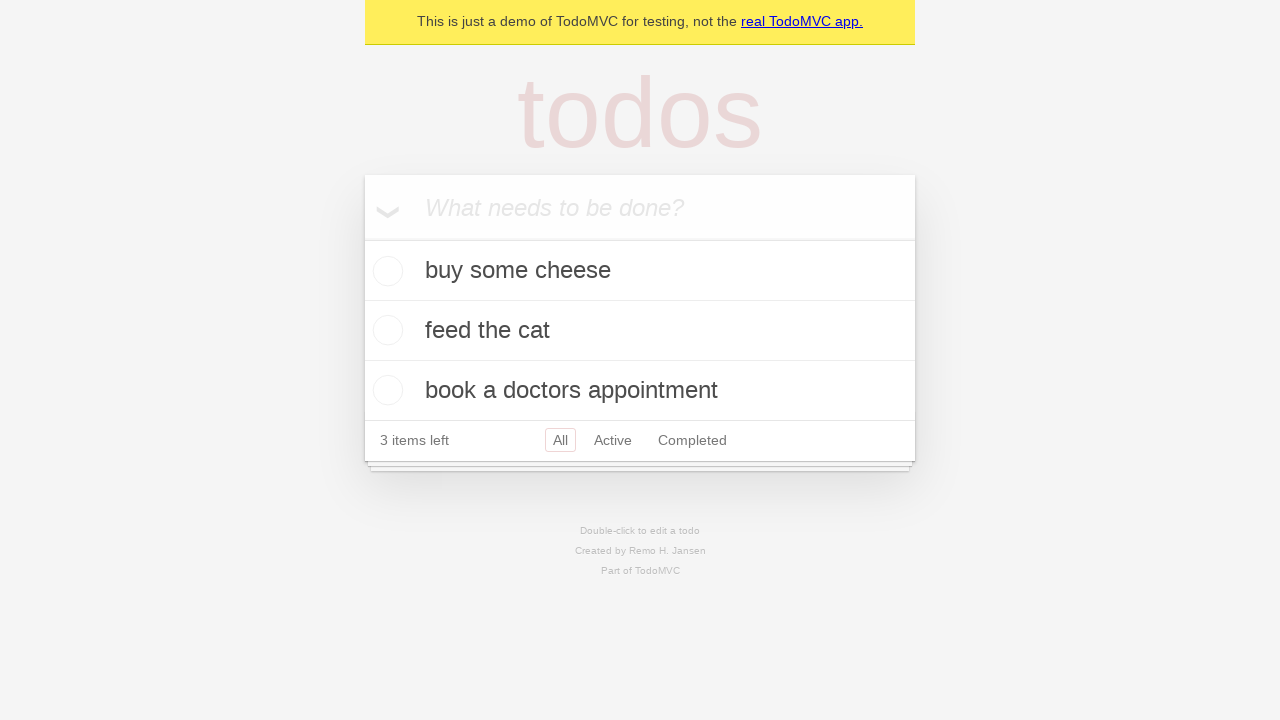

Located all todo items in the list
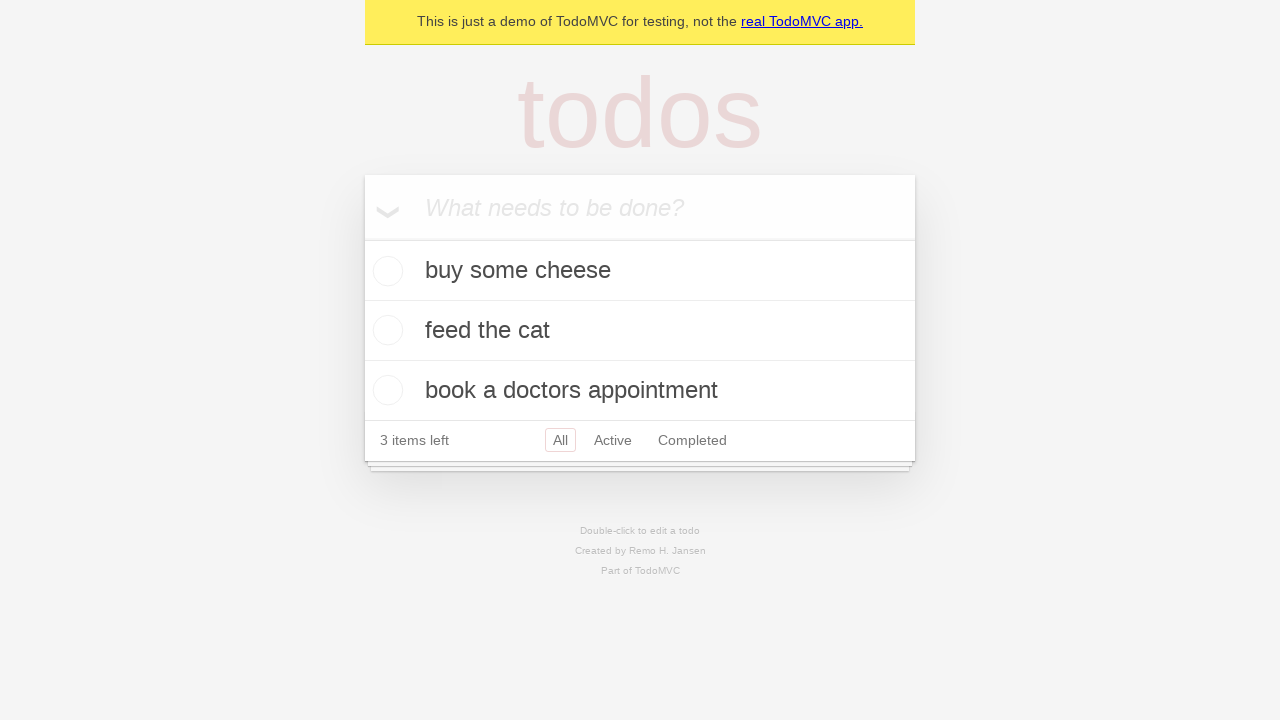

Double-clicked on second todo item to enter edit mode at (640, 331) on .todo-list li >> nth=1
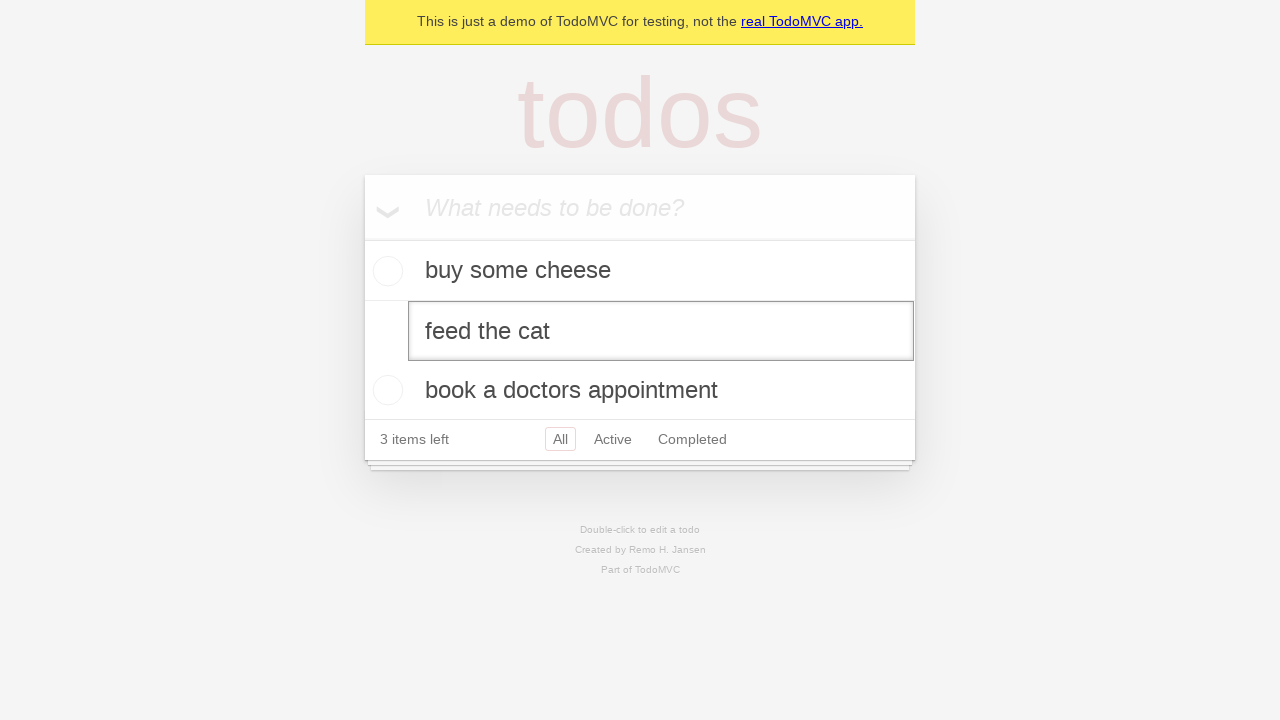

Cleared the edit field to empty string on .todo-list li >> nth=1 >> .edit
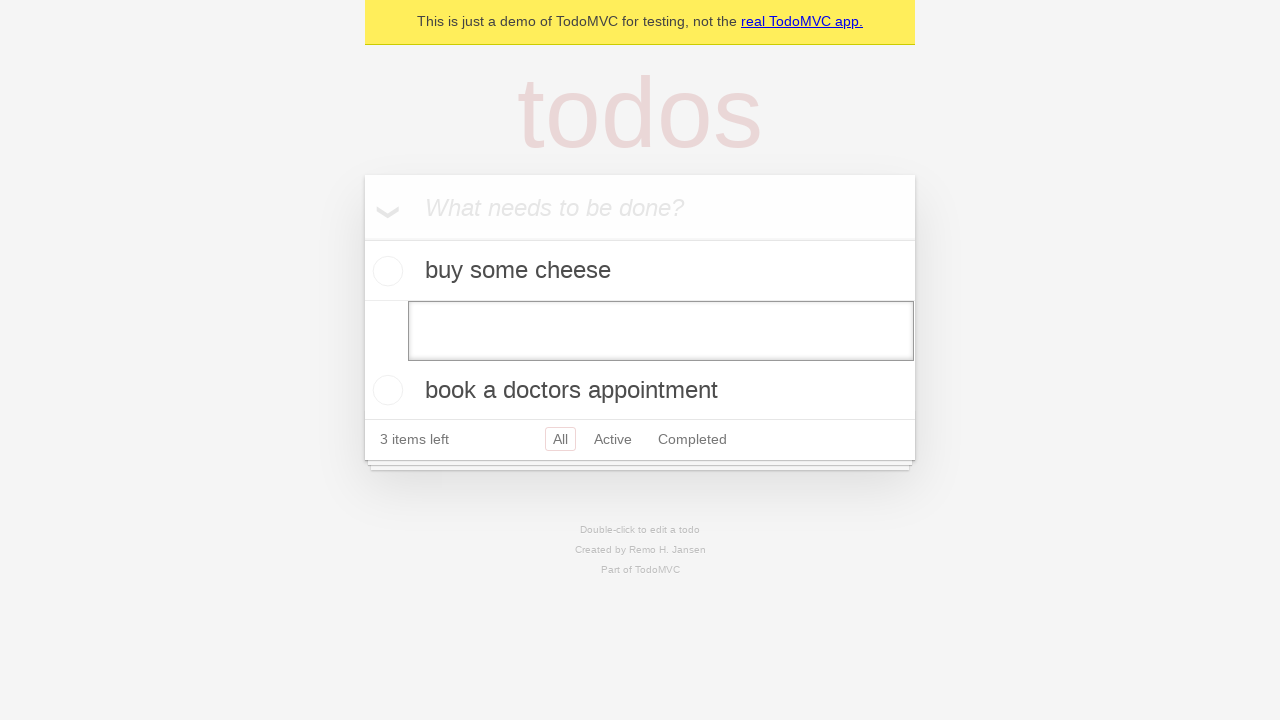

Pressed Enter to confirm edit with empty string, removing the todo item on .todo-list li >> nth=1 >> .edit
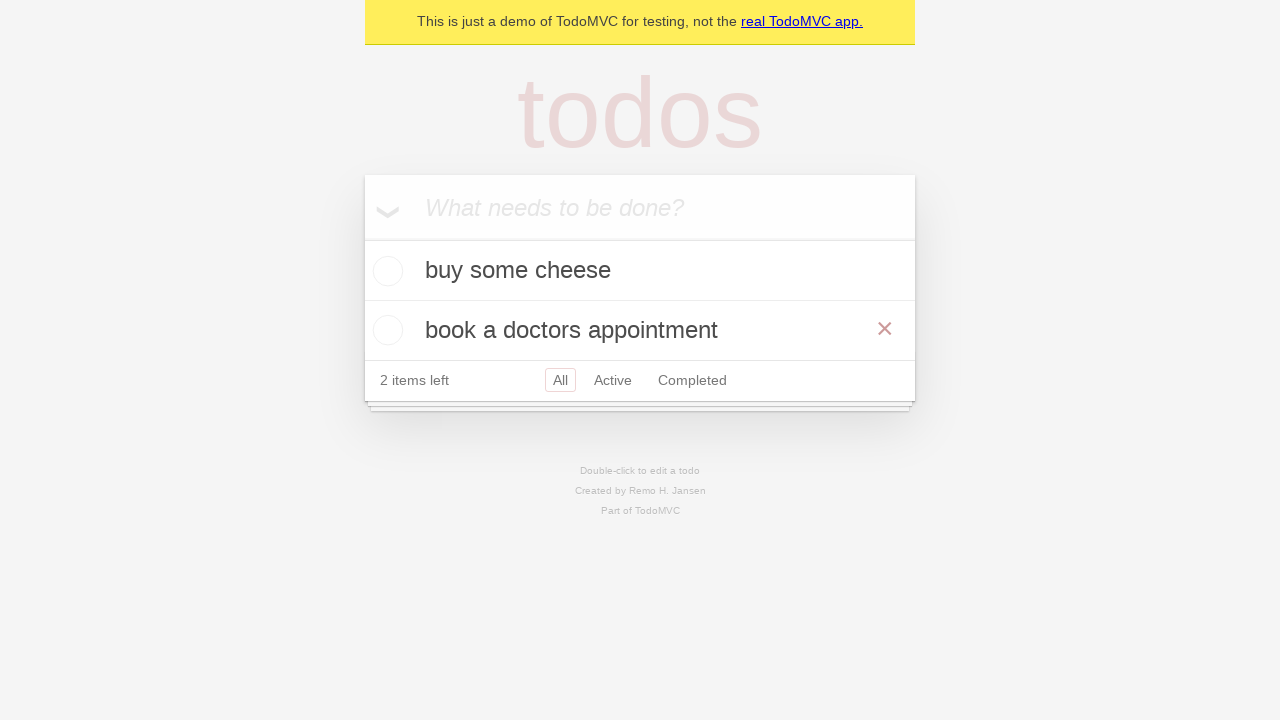

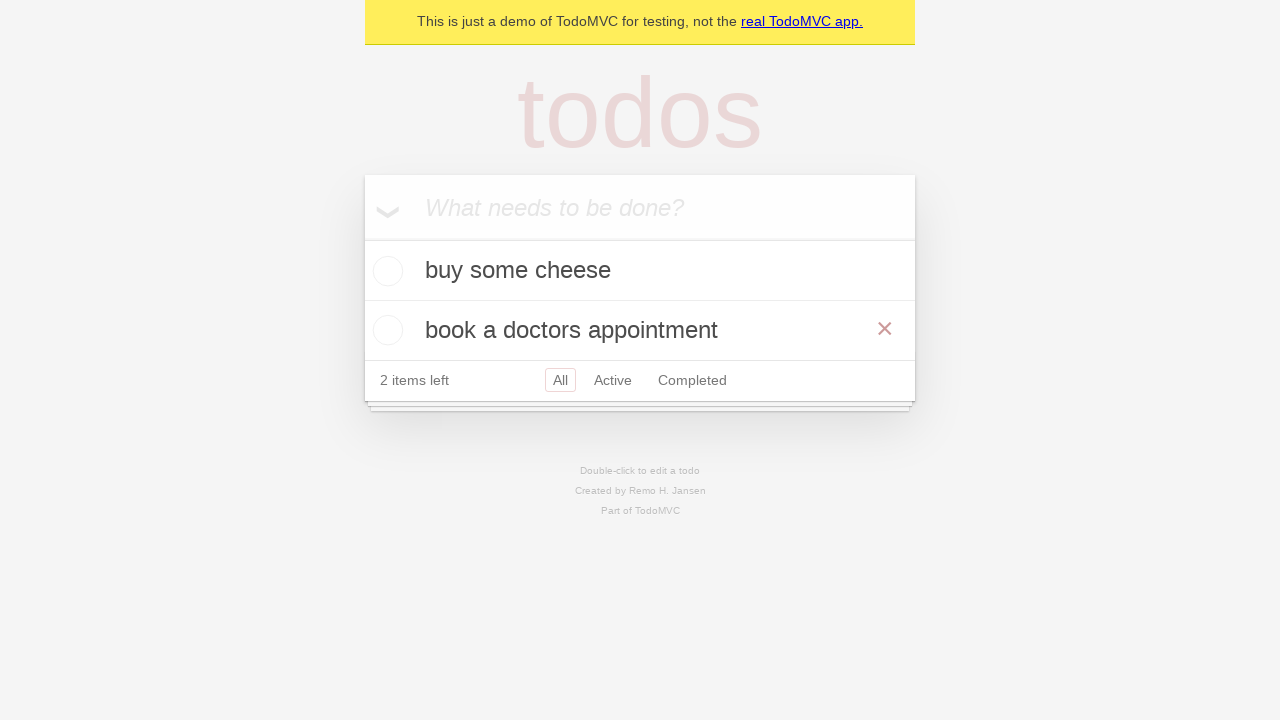